Tests Bootstrap dropdown functionality by clicking a dropdown menu and selecting the "JavaScript" option from the list

Starting URL: https://seleniumpractise.blogspot.com/2016/08/bootstrap-dropdown-example-for-selenium.html?m=1

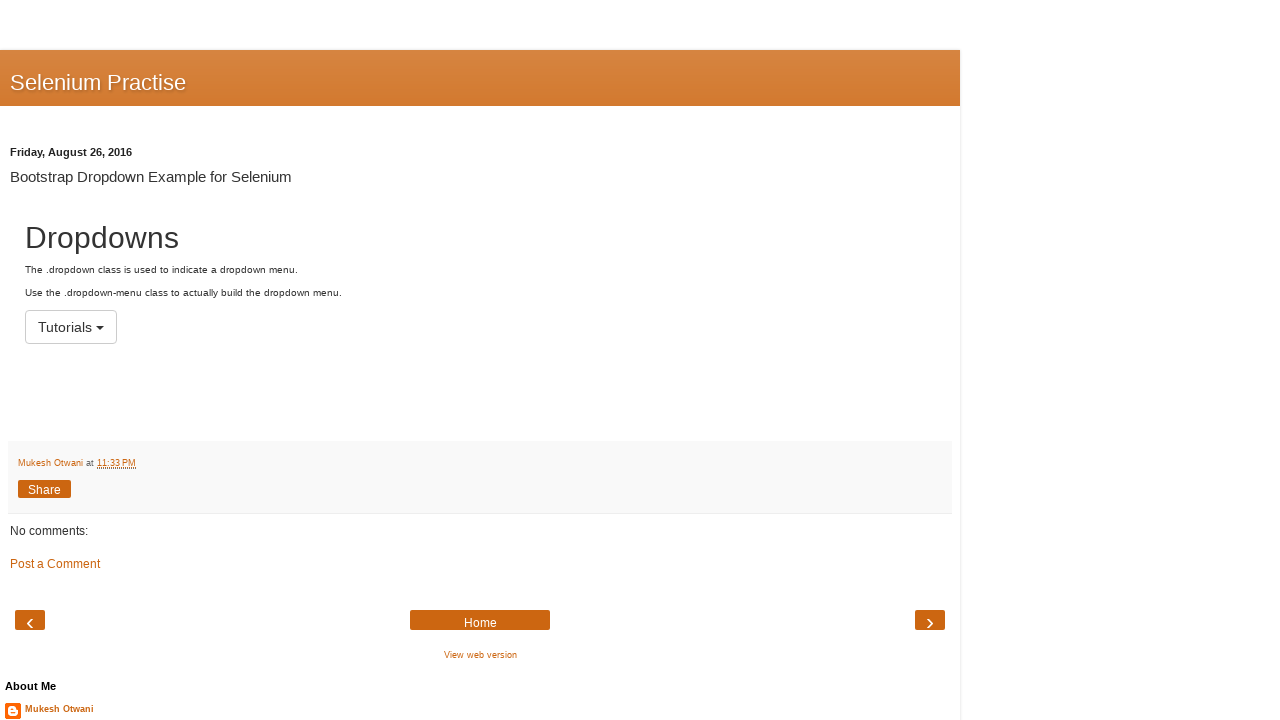

Clicked the dropdown menu button at (71, 327) on button#menu1
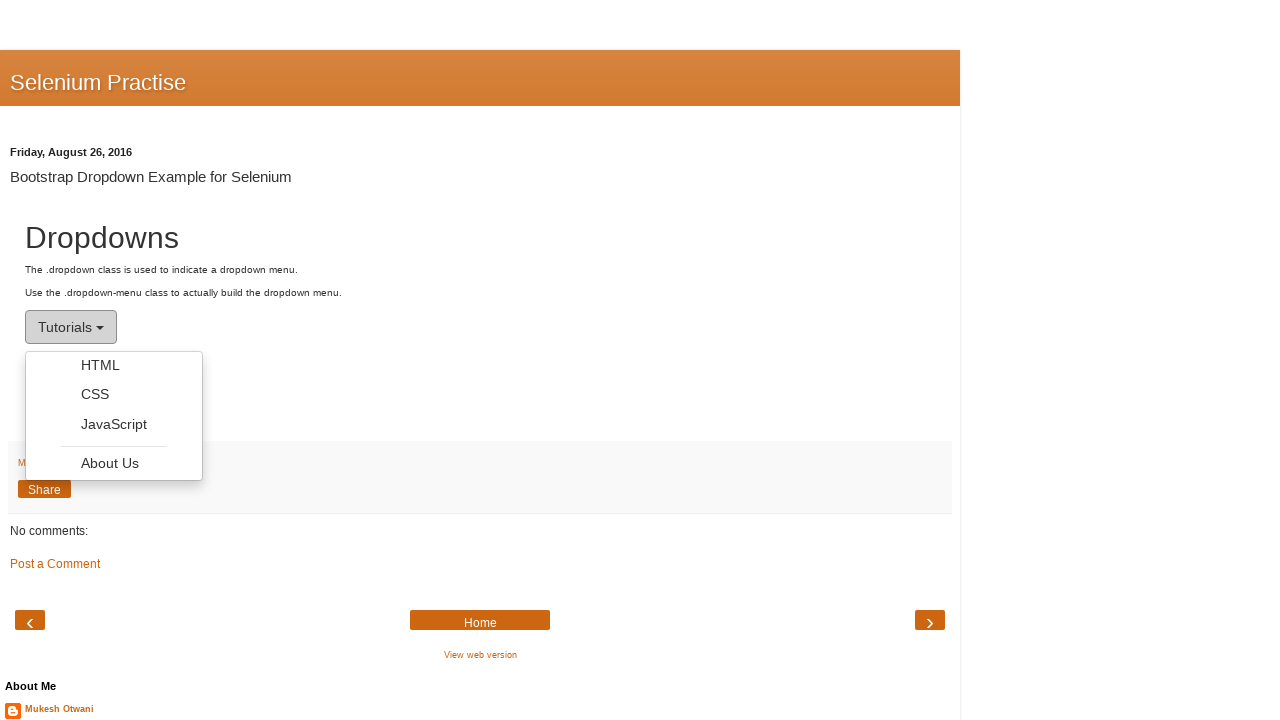

Clicked 'JavaScript' option from dropdown menu at (114, 424) on ul.dropdown-menu li a:has-text('JavaScript')
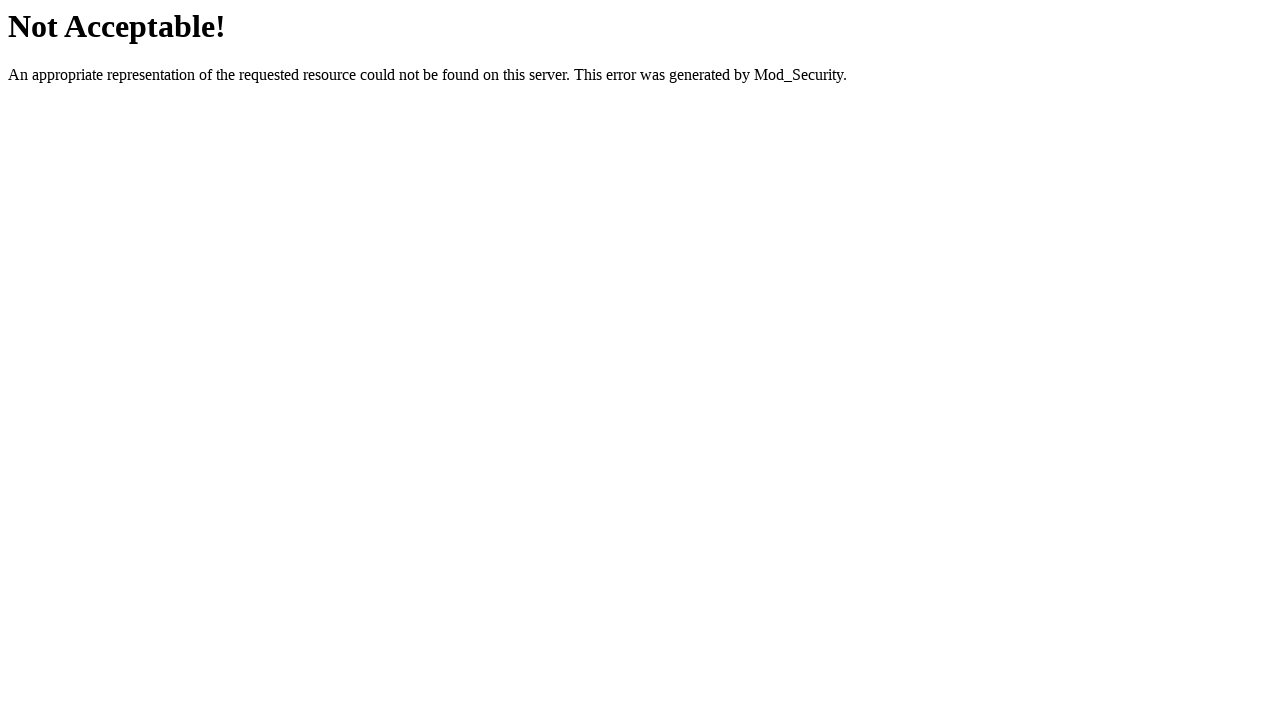

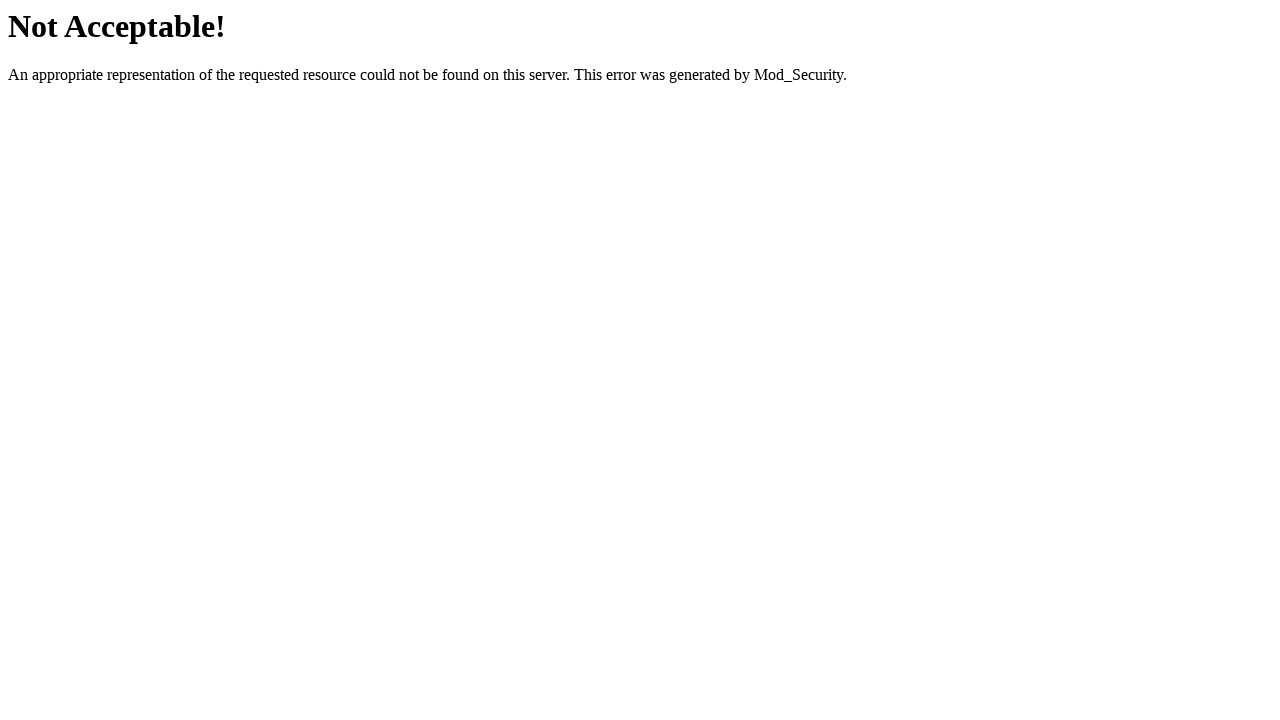